Tests a scrollable table by scrolling the page and the table element, then verifies that the sum of values in the 4th column matches the displayed total amount

Starting URL: https://rahulshettyacademy.com/AutomationPractice/

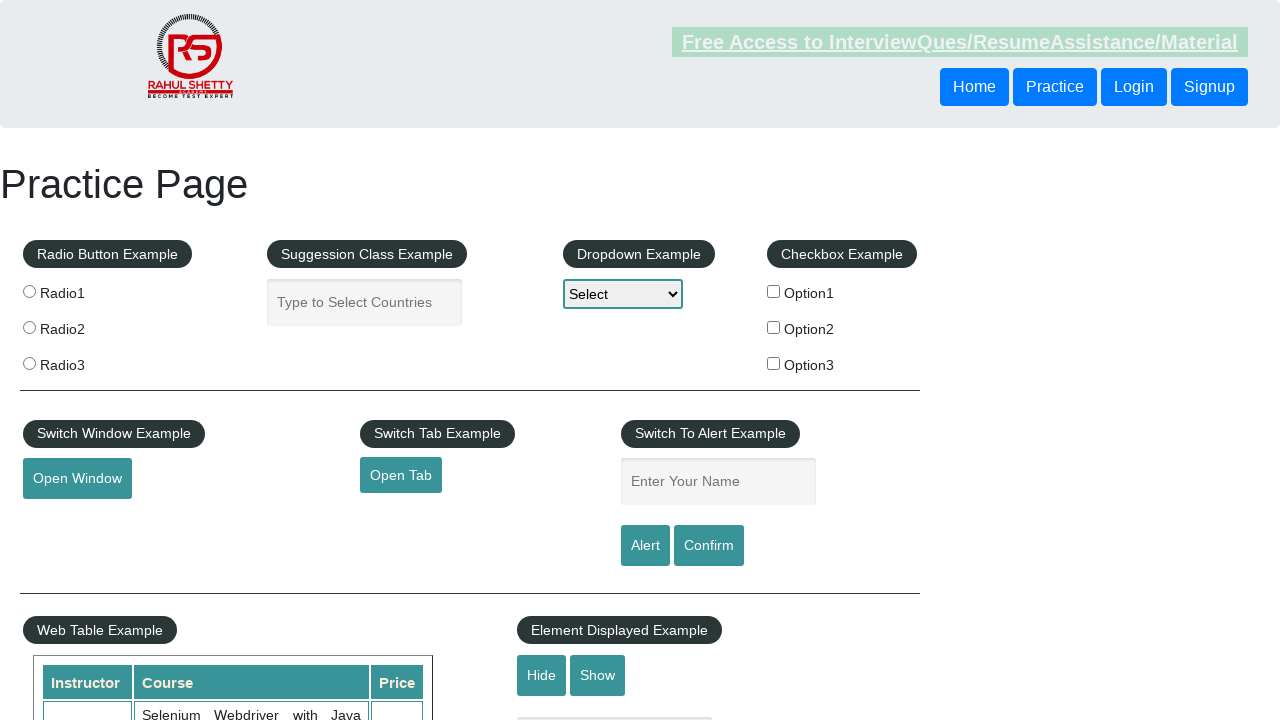

Navigated to AutomationPractice page
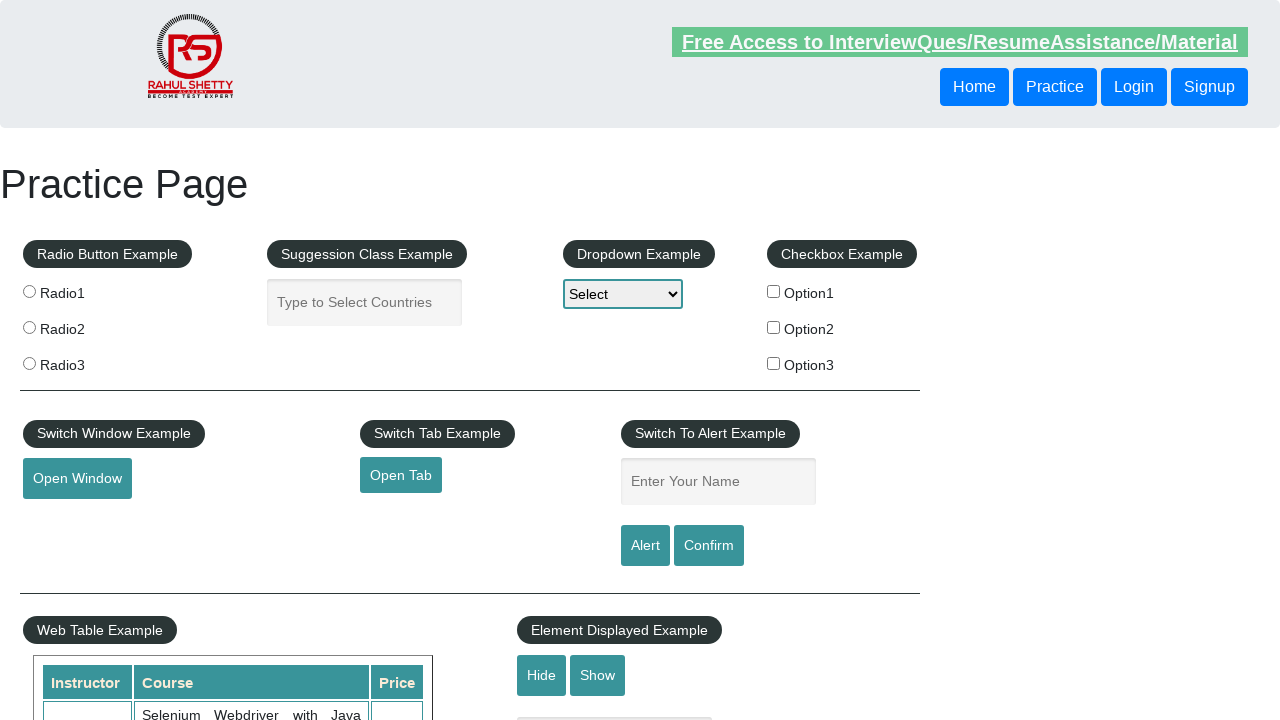

Scrolled page down by 500 pixels
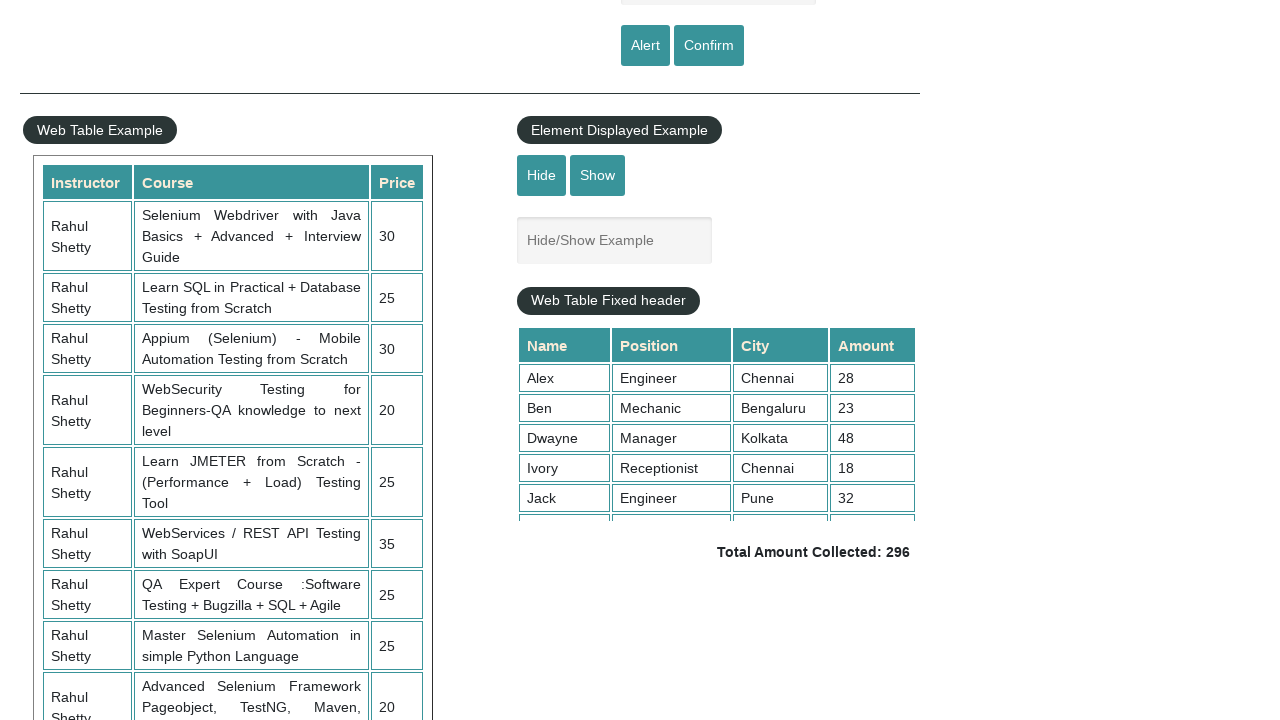

Waited 1000ms for scroll to complete
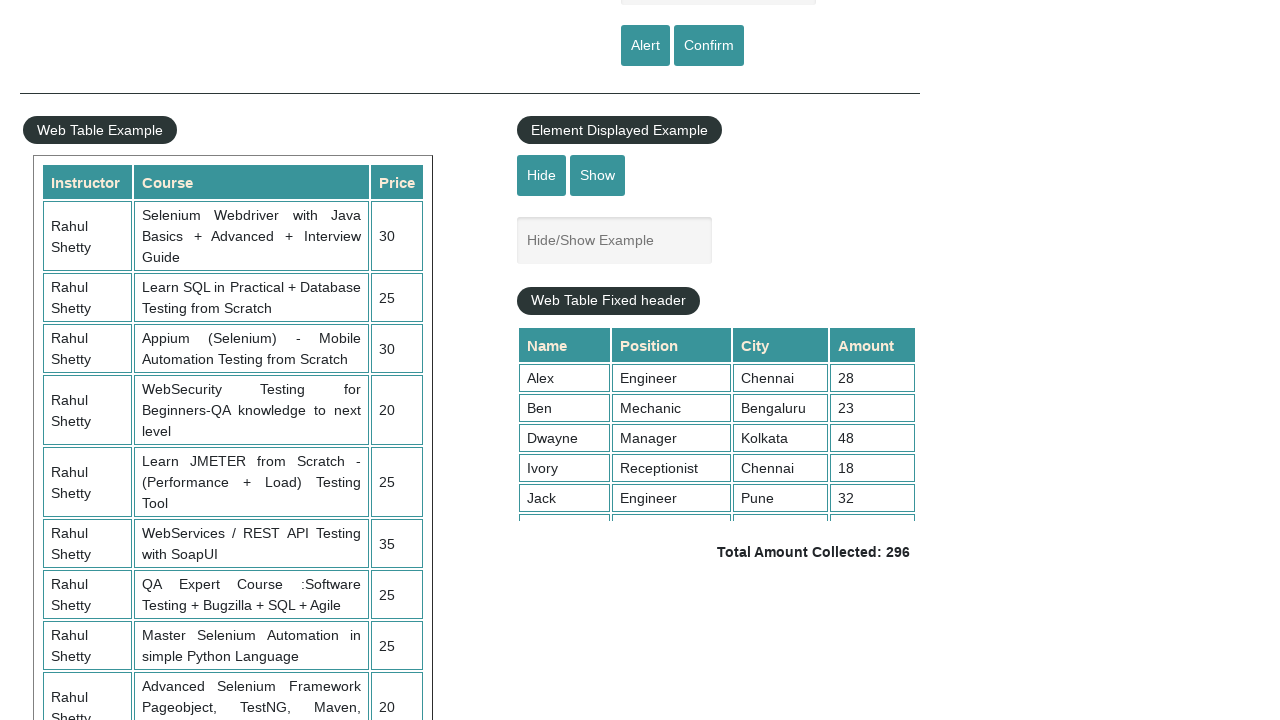

Scrolled table element to scrollTop position 5000
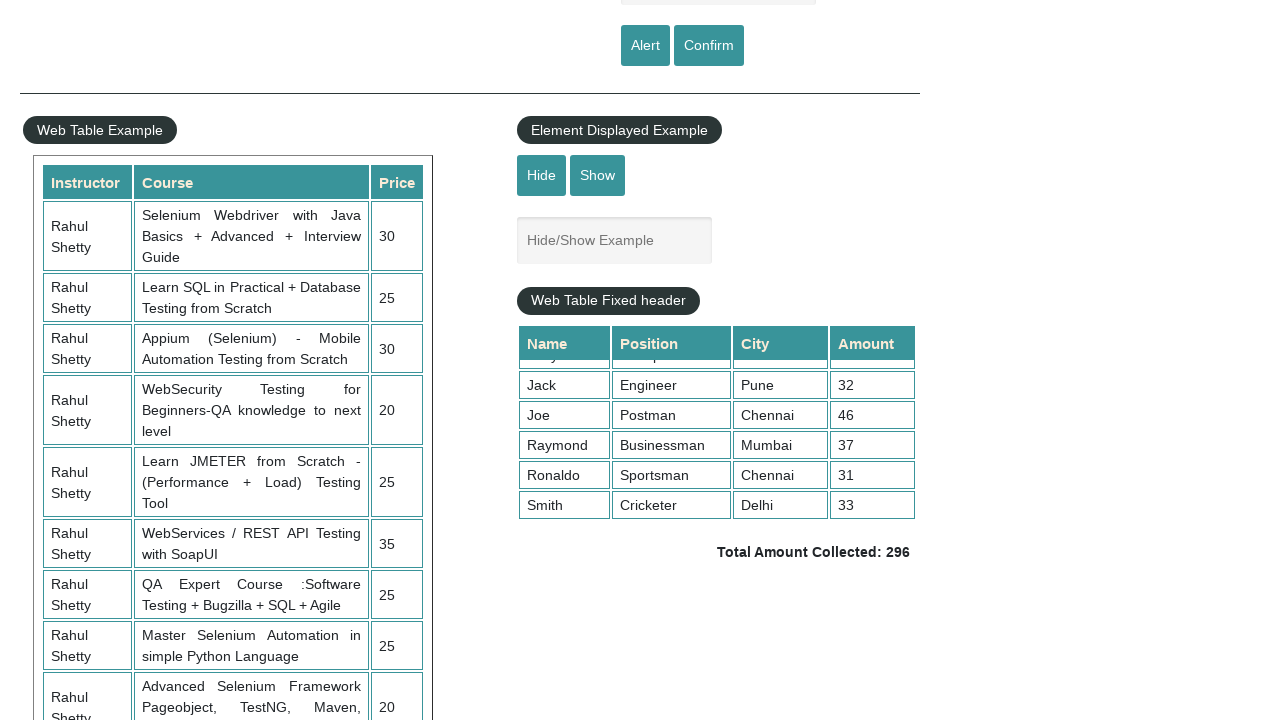

Table 4th column cells are now visible
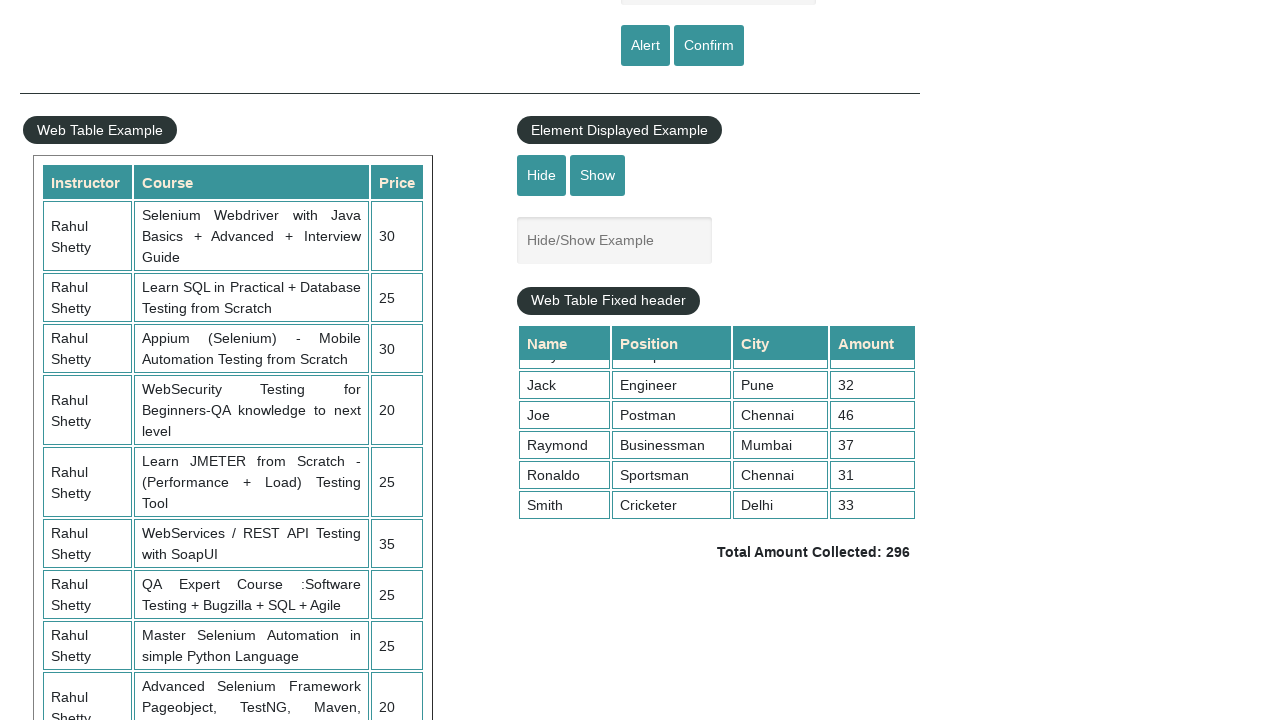

Retrieved all values from table 4th column
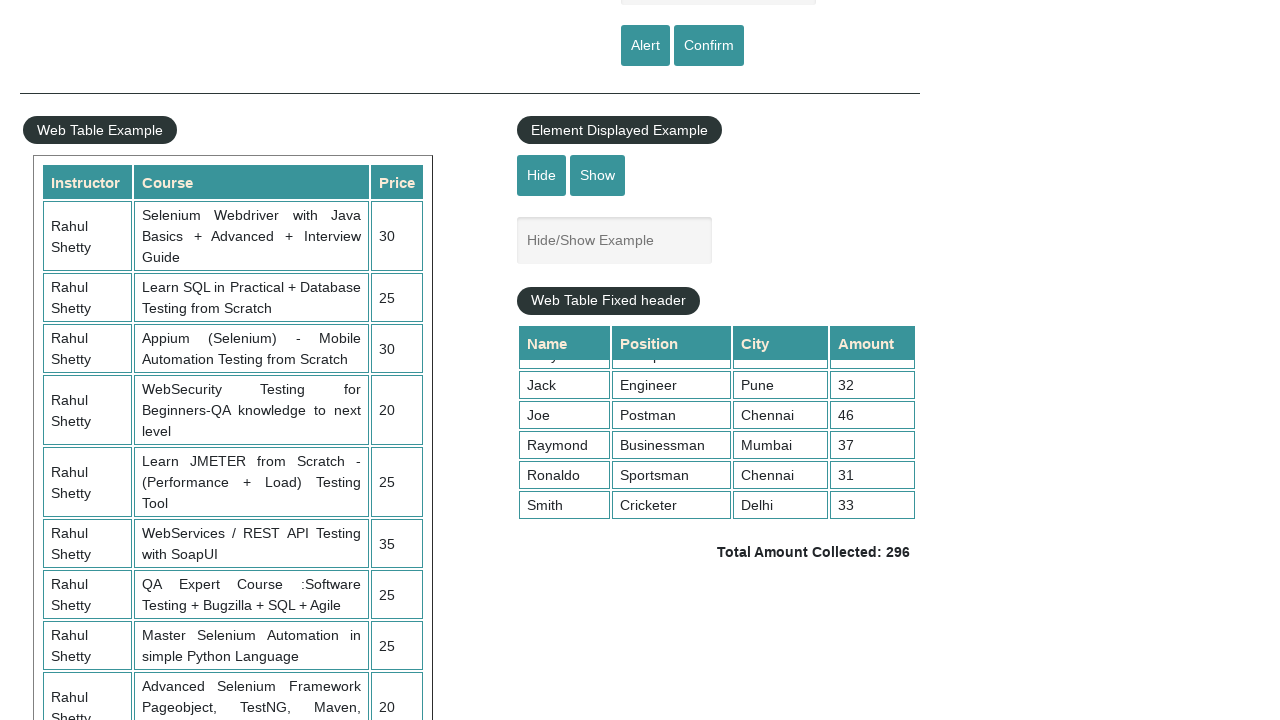

Calculated sum of 4th column values: 296
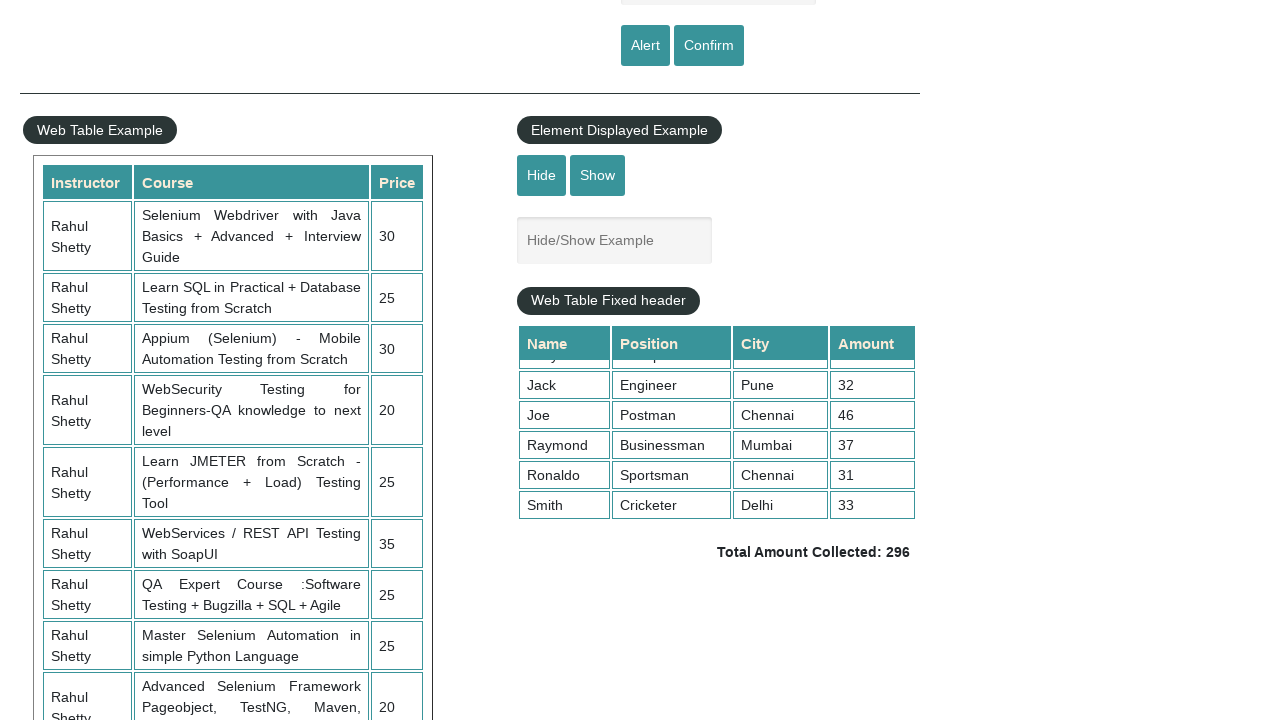

Retrieved displayed total amount text:  Total Amount Collected: 296 
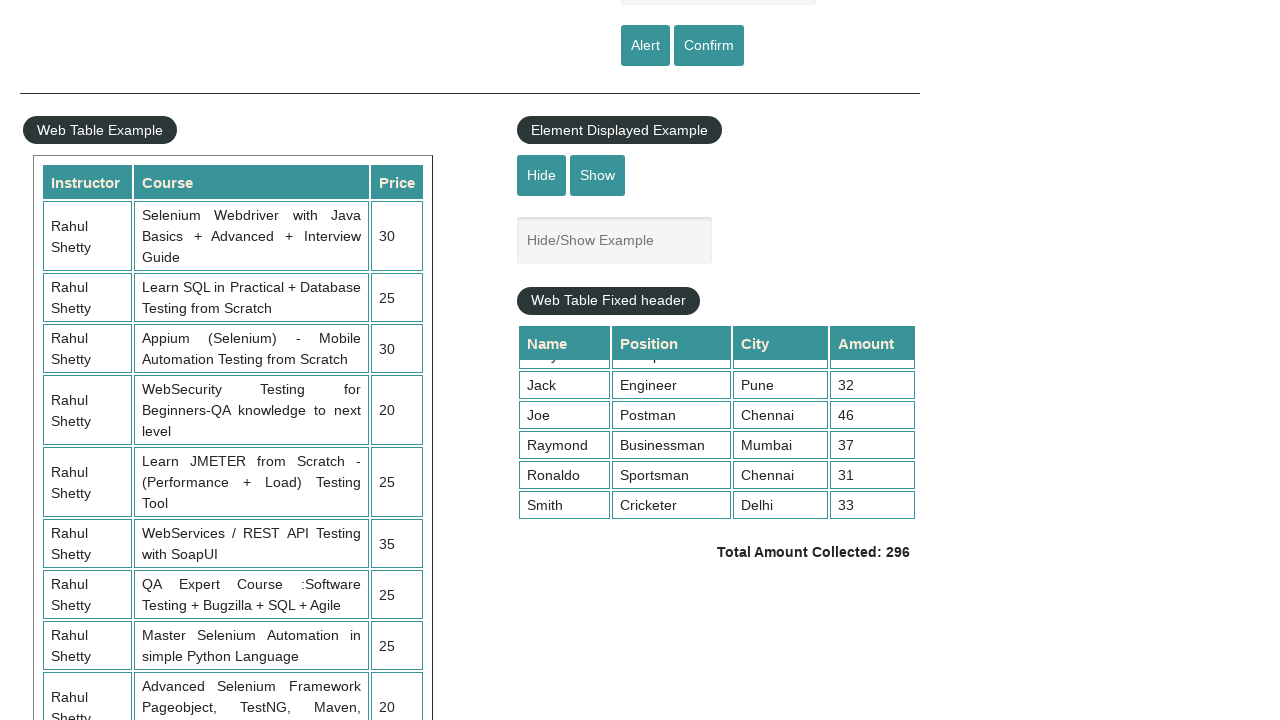

Extracted displayed total value: 296
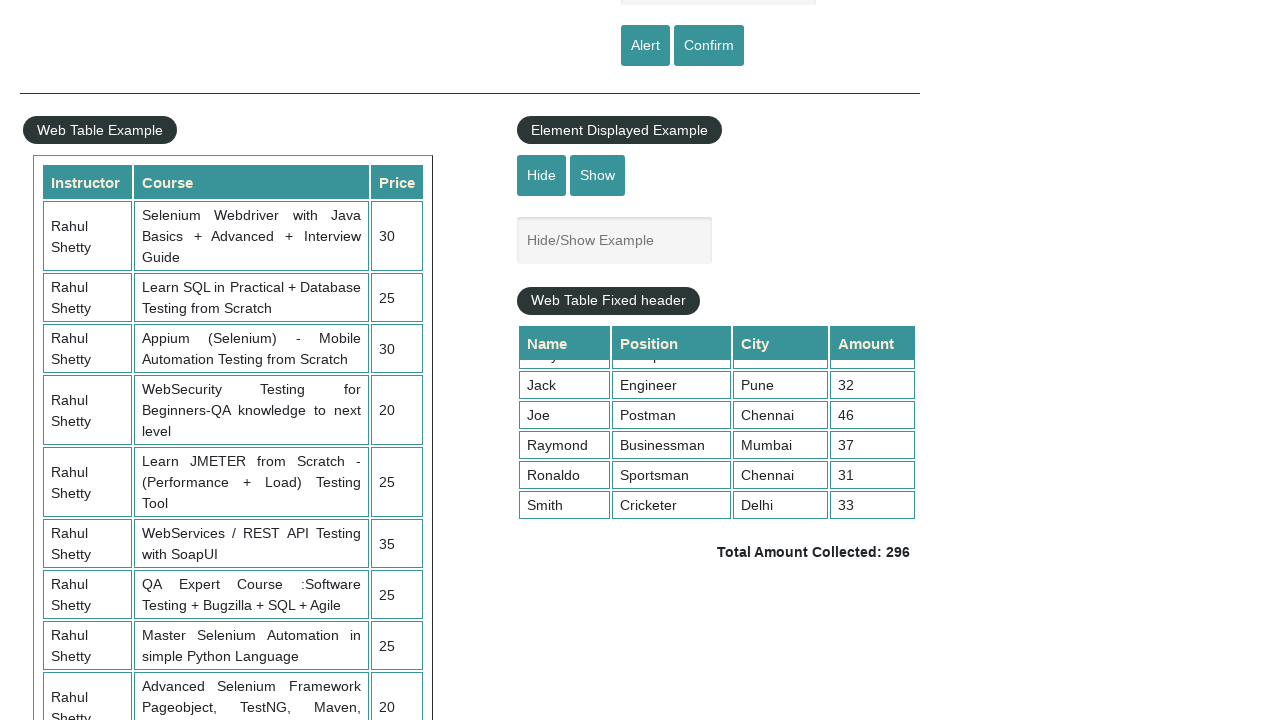

Verified calculated sum (296) matches displayed total (296)
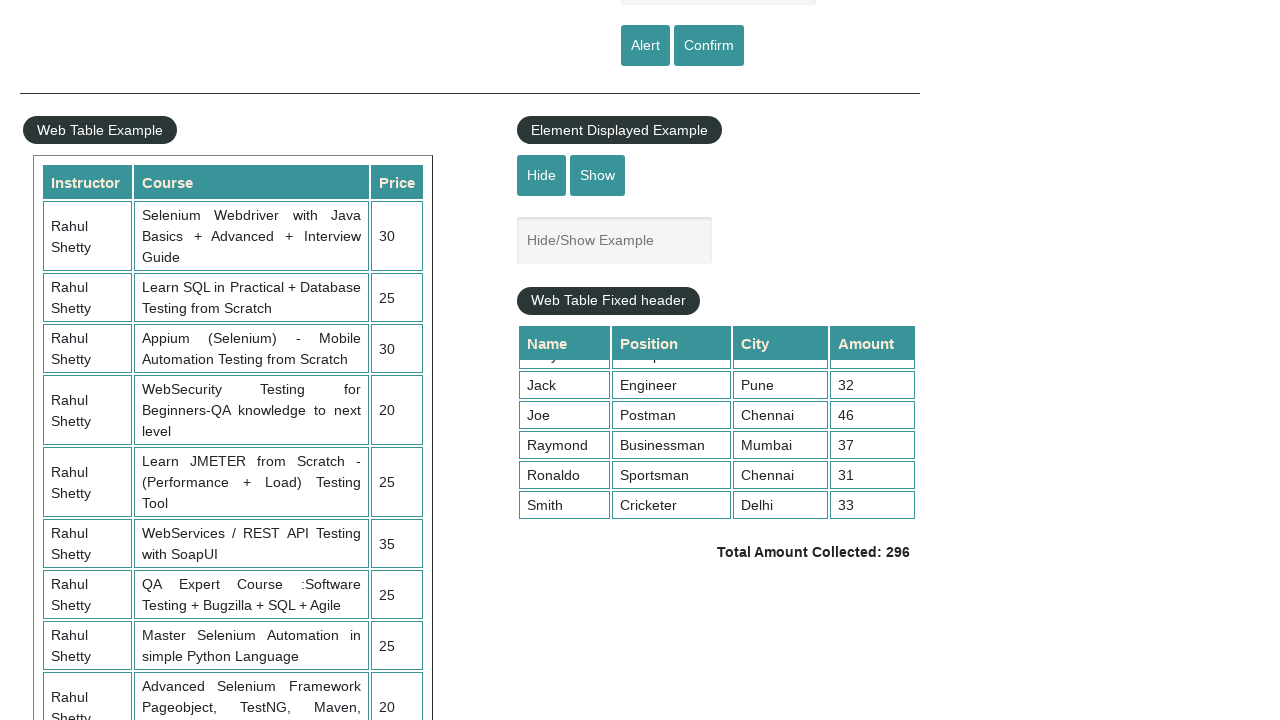

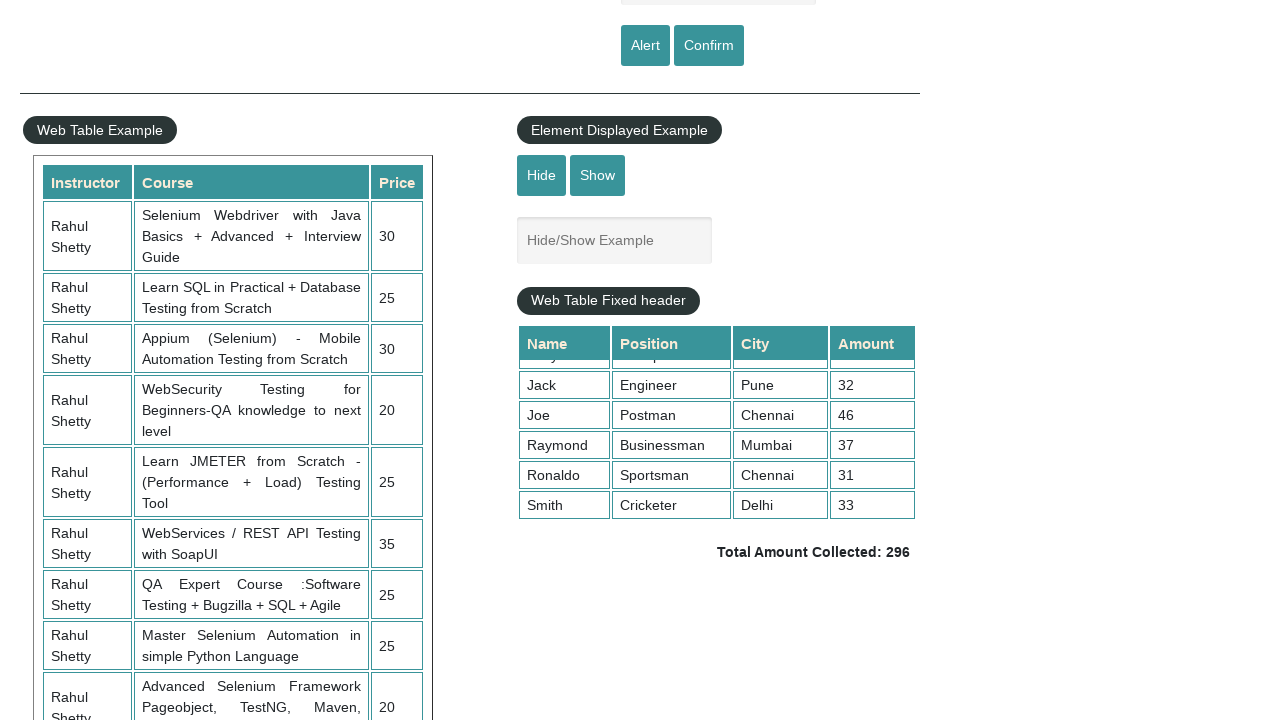